Navigates to a Booking.com hotel page, clicks on the reviews section, and analyzes the page structure to find review pagination elements

Starting URL: https://www.booking.com/hotel/ae/atlantis-the-palm.html

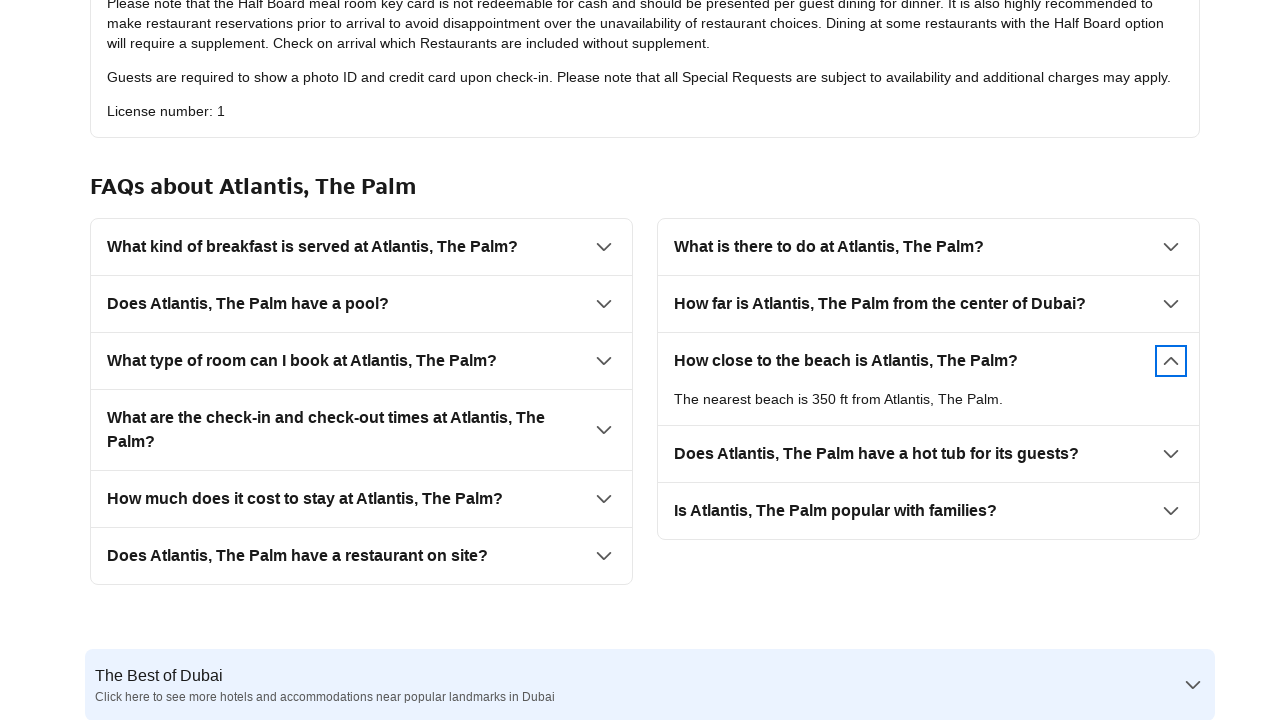

Waited for Booking.com hotel page to load (3 seconds)
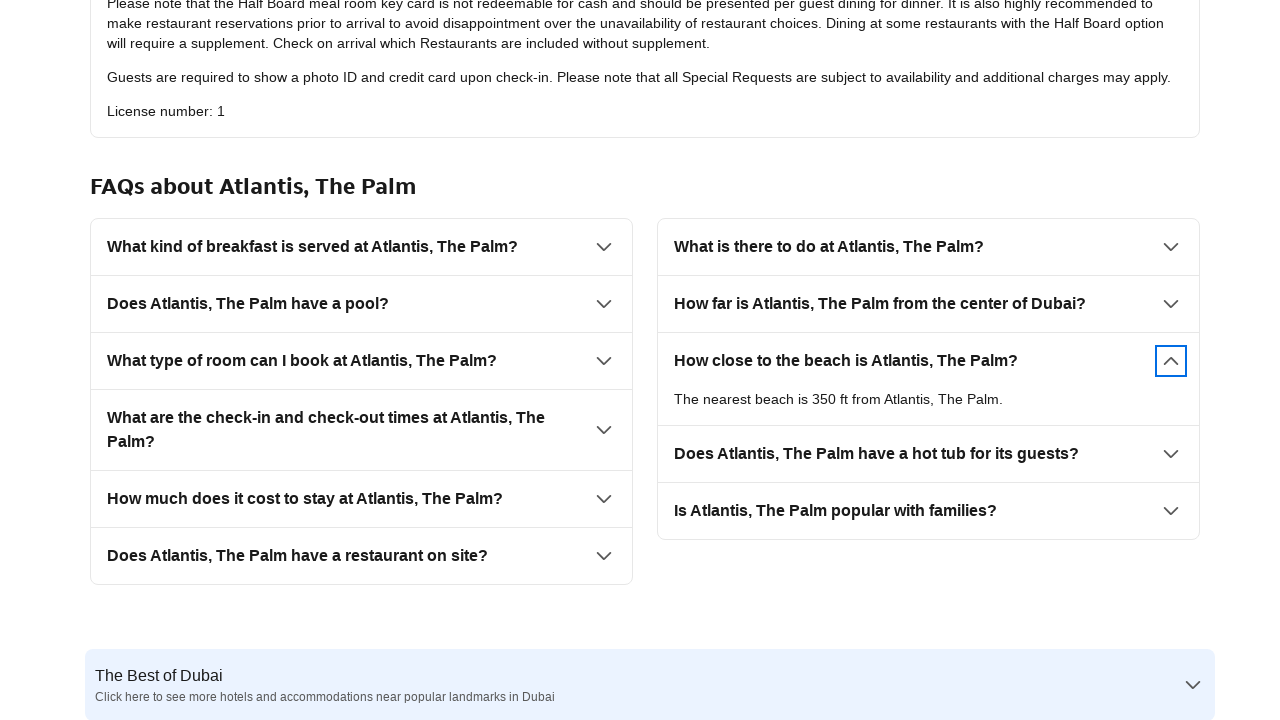

Clicked on the reviews button to navigate to reviews section at (154, 360) on [data-testid*='reviews']:has-text('all') >> nth=0
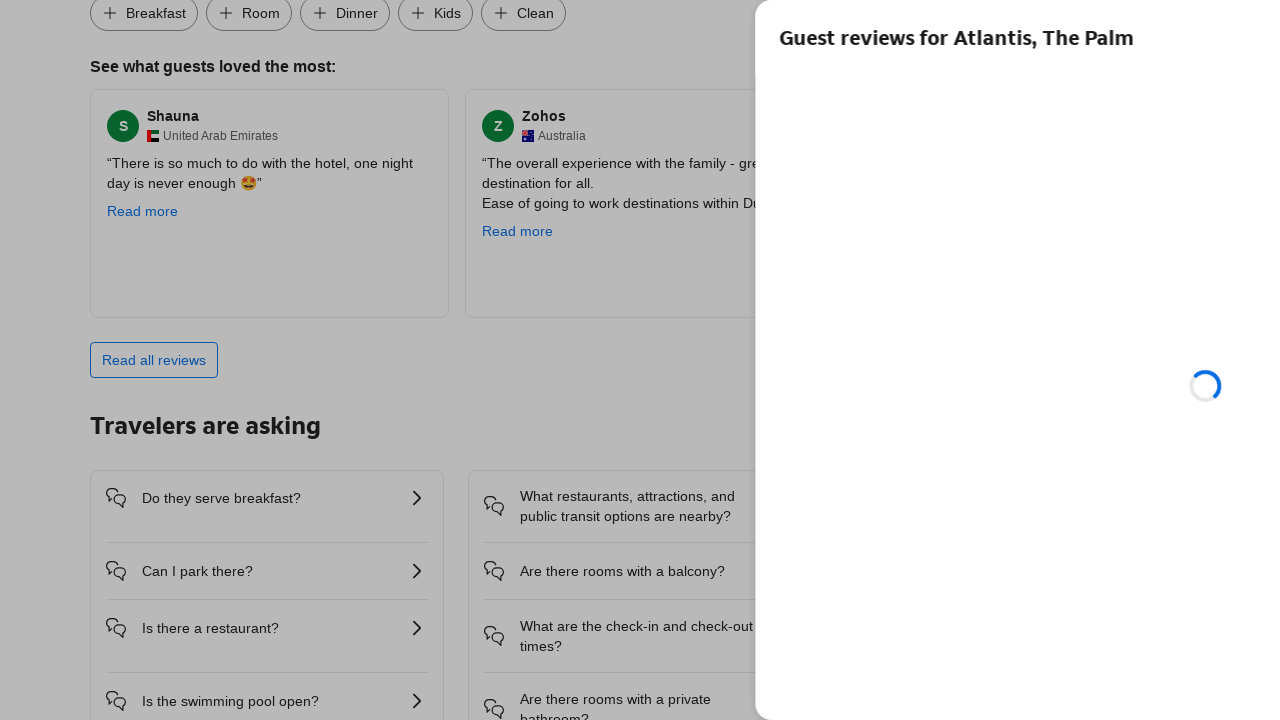

Waited for reviews section to fully load (5 seconds)
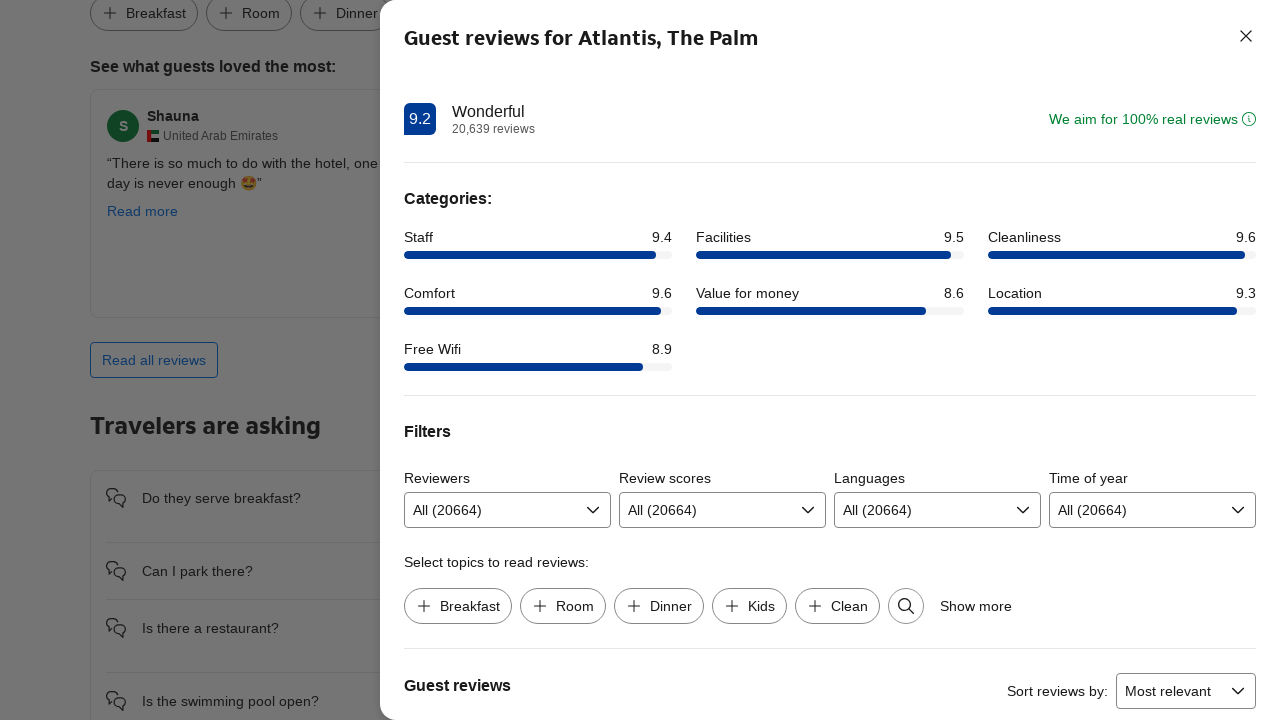

Confirmed review elements are visible on the page
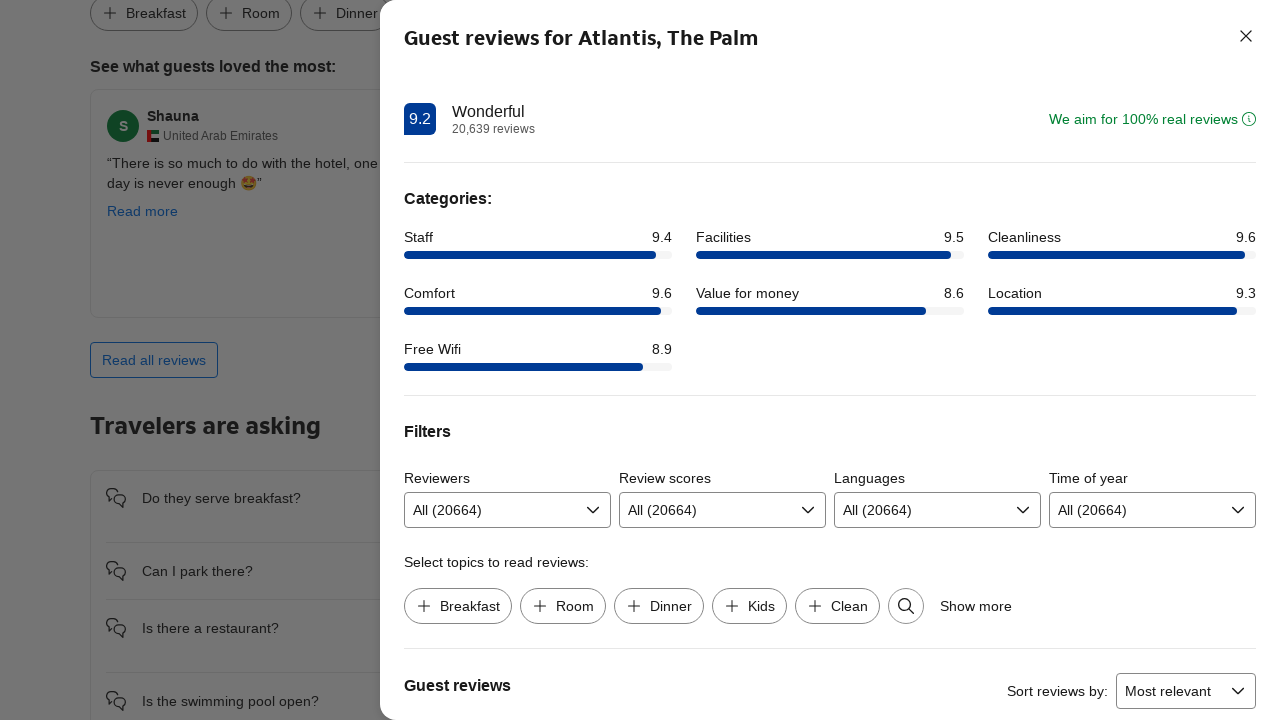

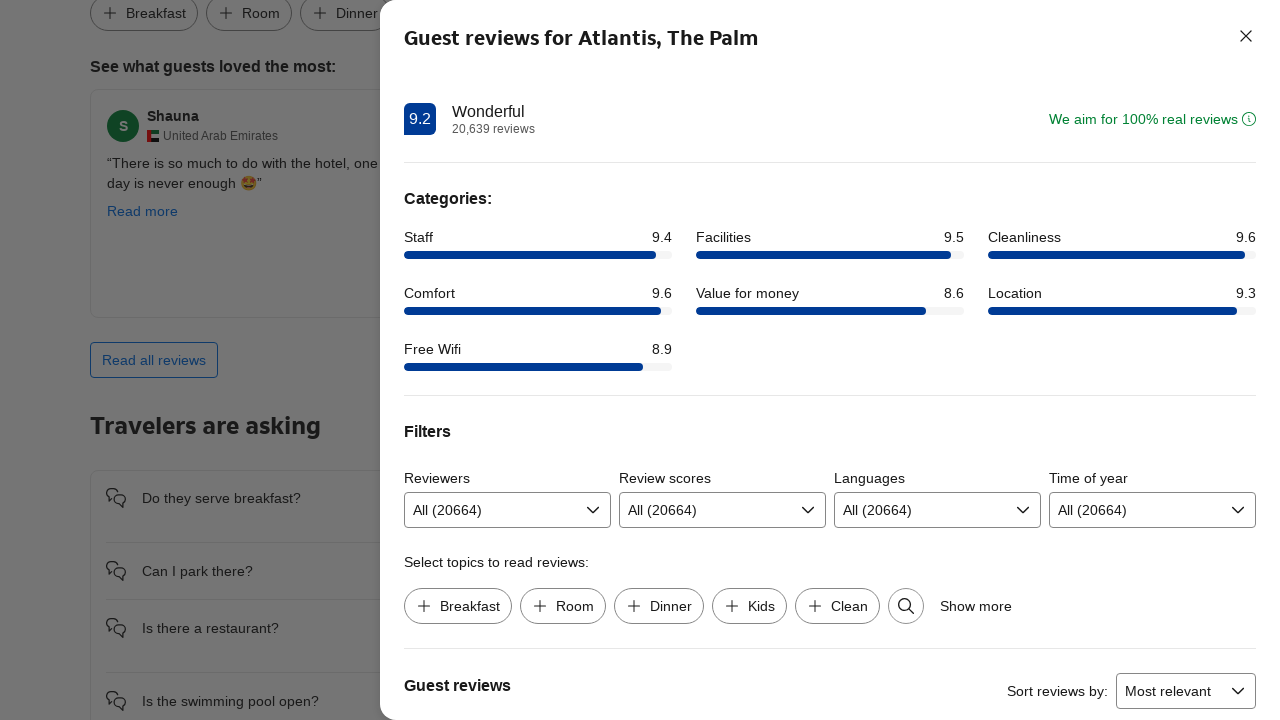